Tests a chat interface by typing a question, clicking send, and optionally interacting with clarification options that appear

Starting URL: https://alan-chat-proxy.vercel.app/chat.html

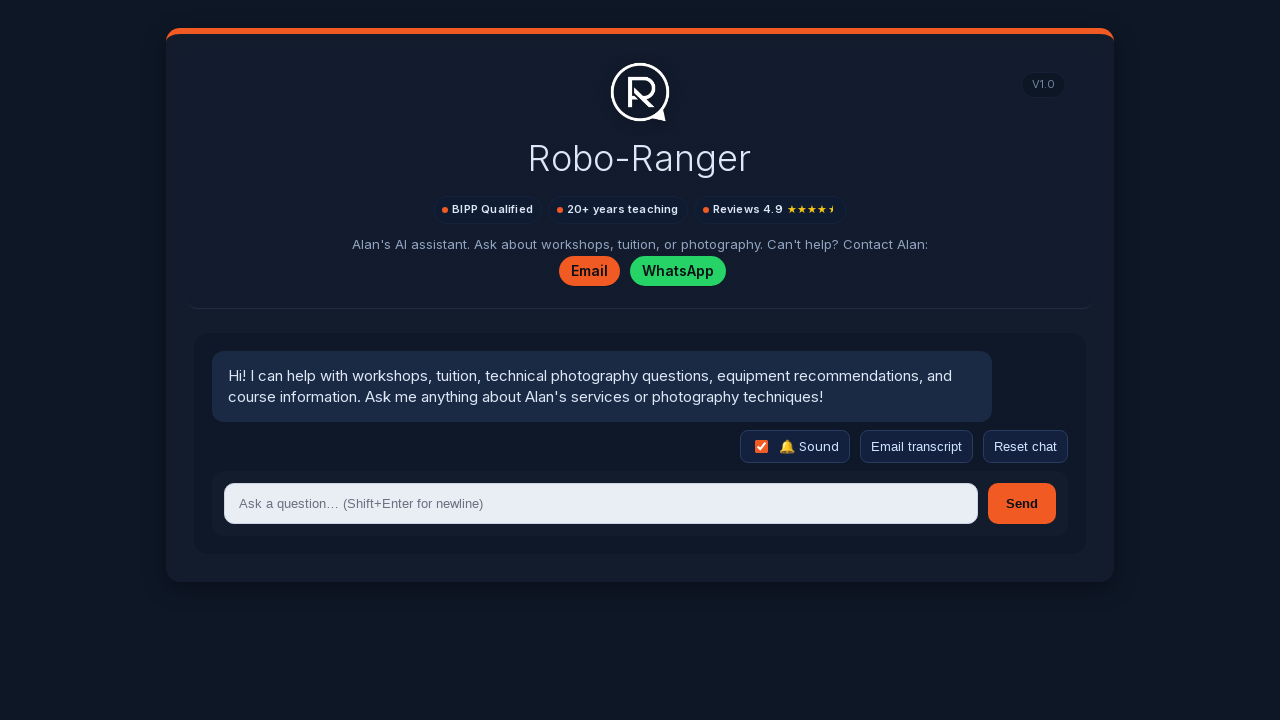

Chat input field became ready
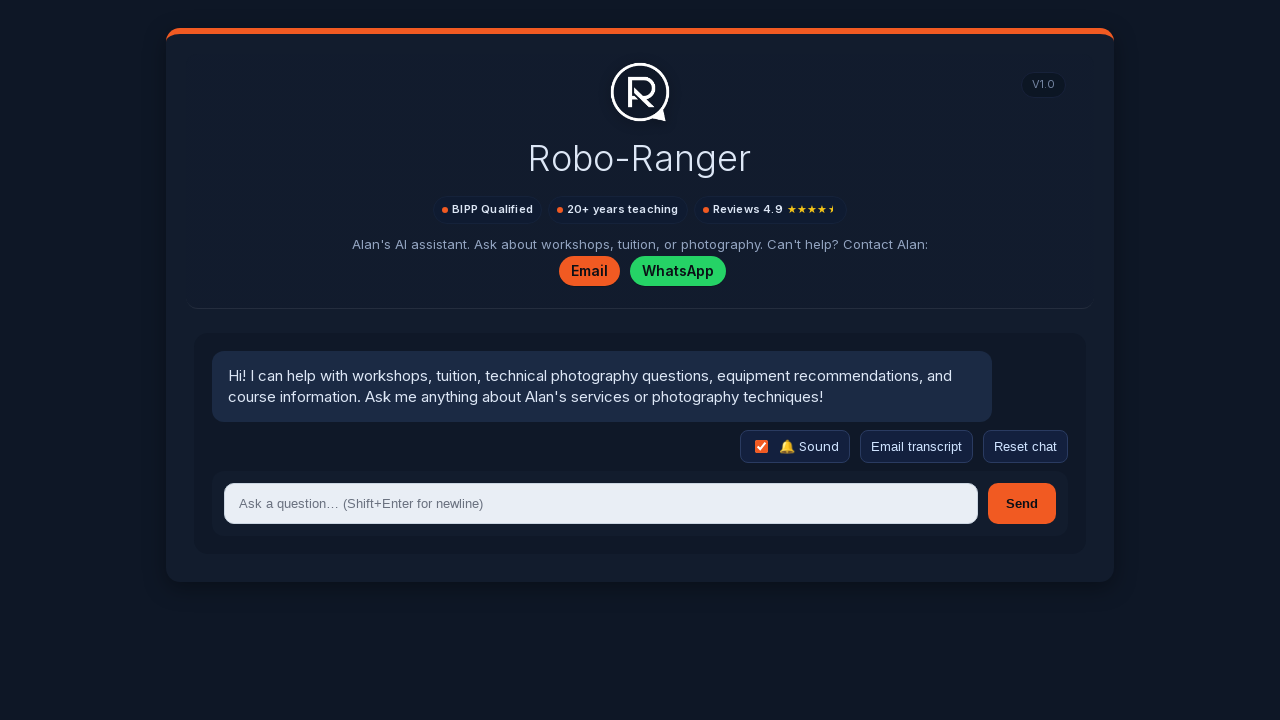

Located the chat input field
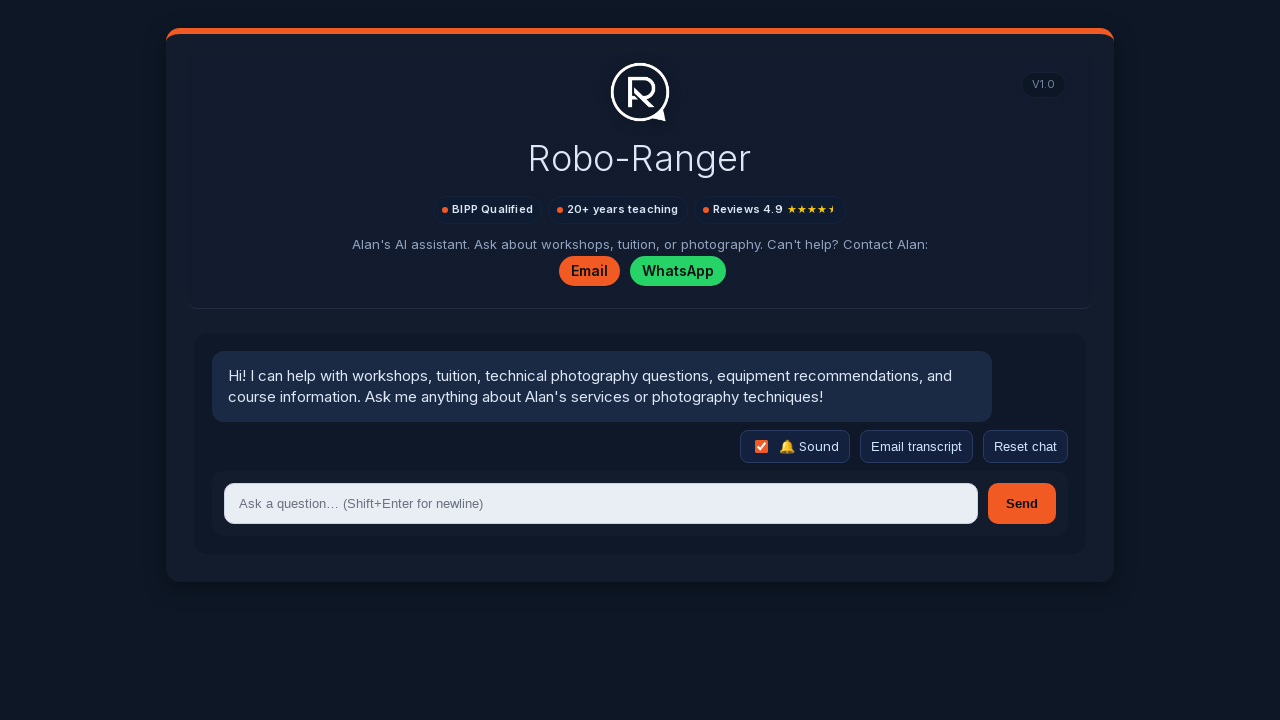

Cleared the input field on .composer input >> nth=0 >> internal:or="input[placeholder*=\"Ask a question\" i
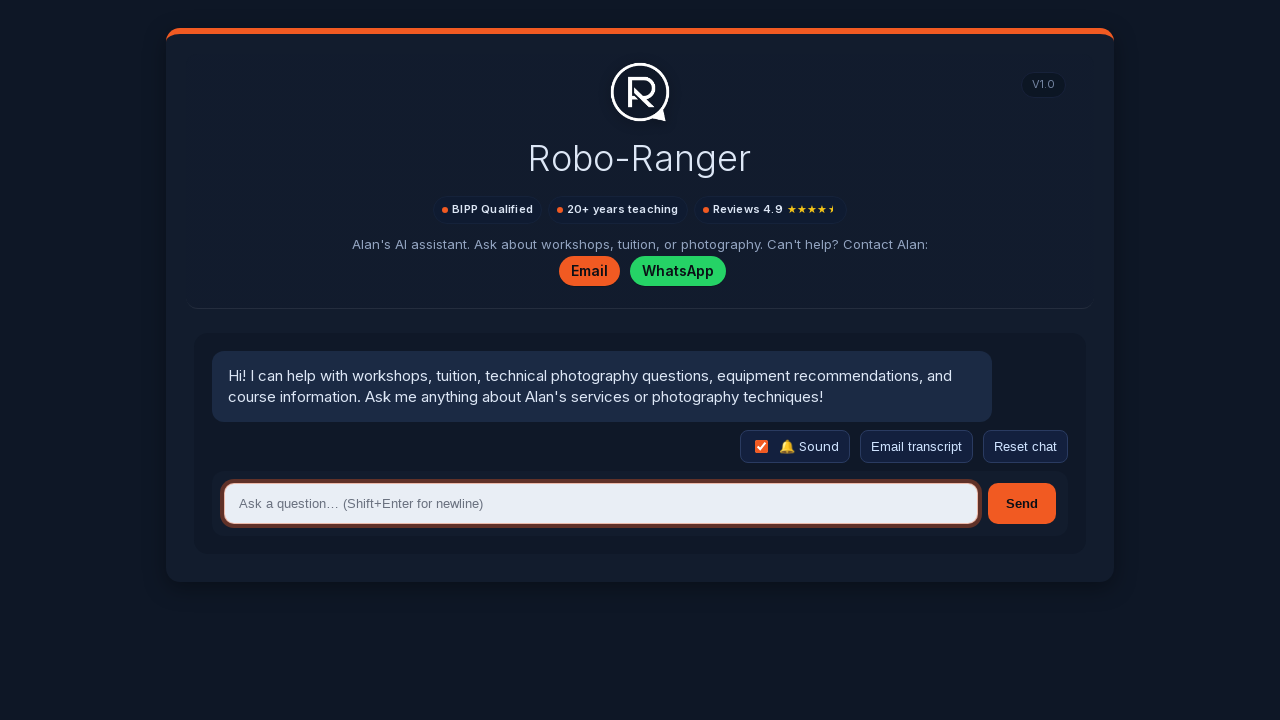

Typed the question 'What photography services do you offer?' into the chat field on .composer input >> nth=0 >> internal:or="input[placeholder*=\"Ask a question\" i
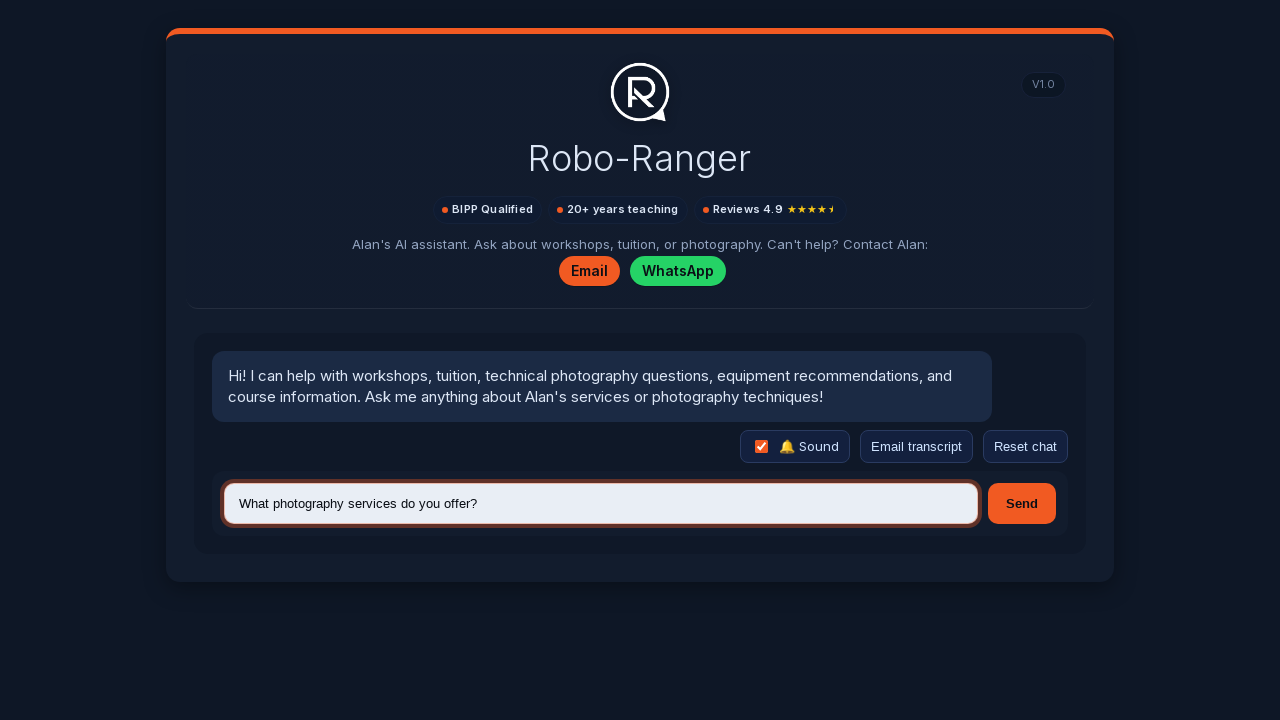

Clicked the Send button to submit the question at (1022, 504) on internal:role=button[name="Send"i] >> internal:or="button:has-text(\"Send\")"
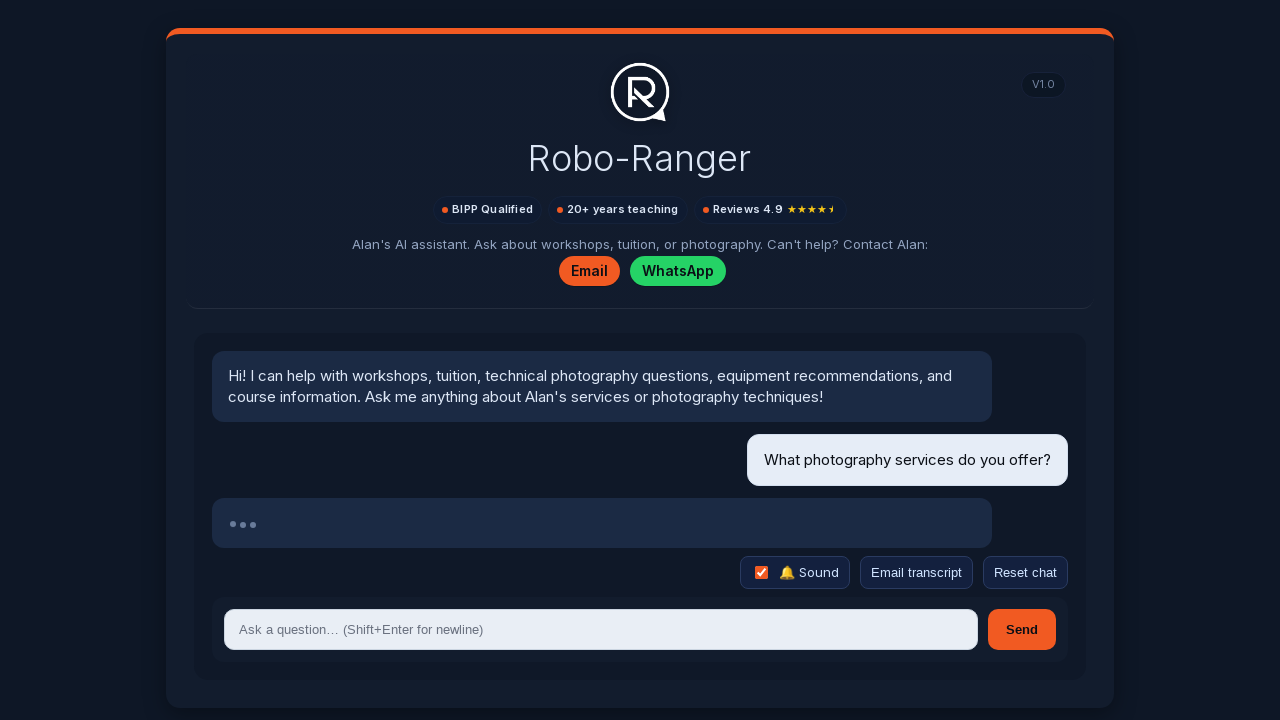

Waited for the chat response to render
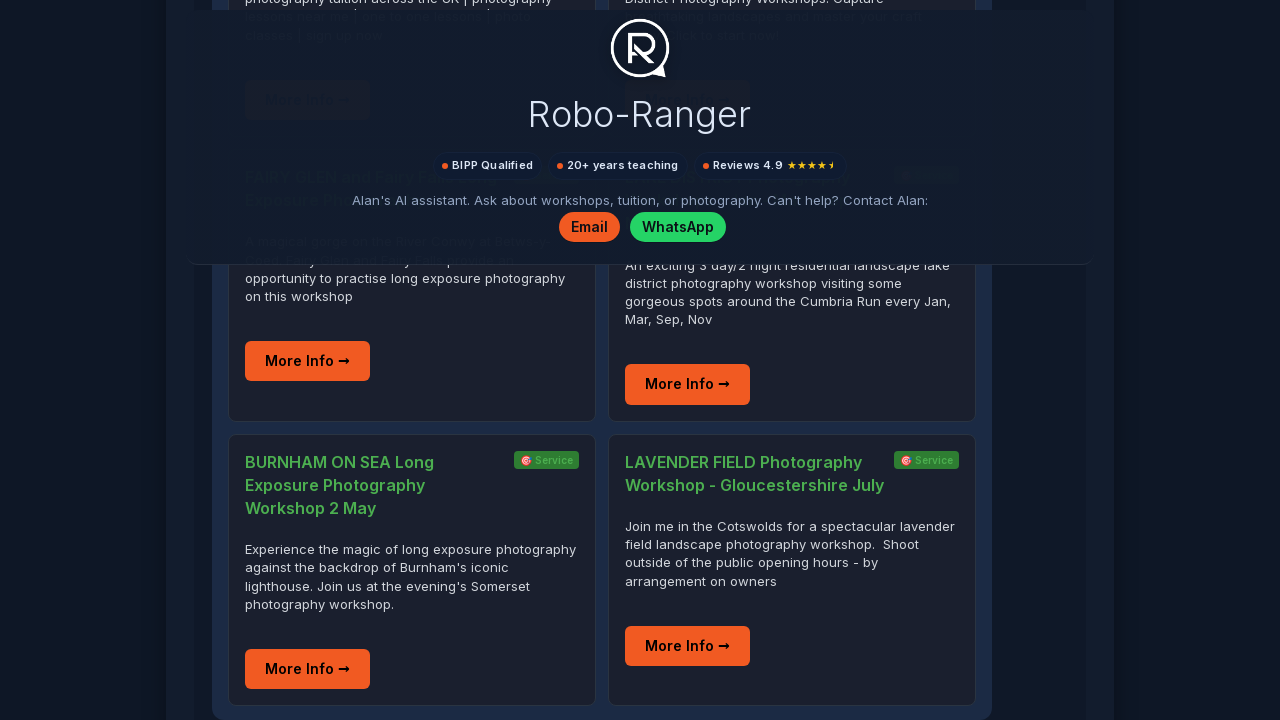

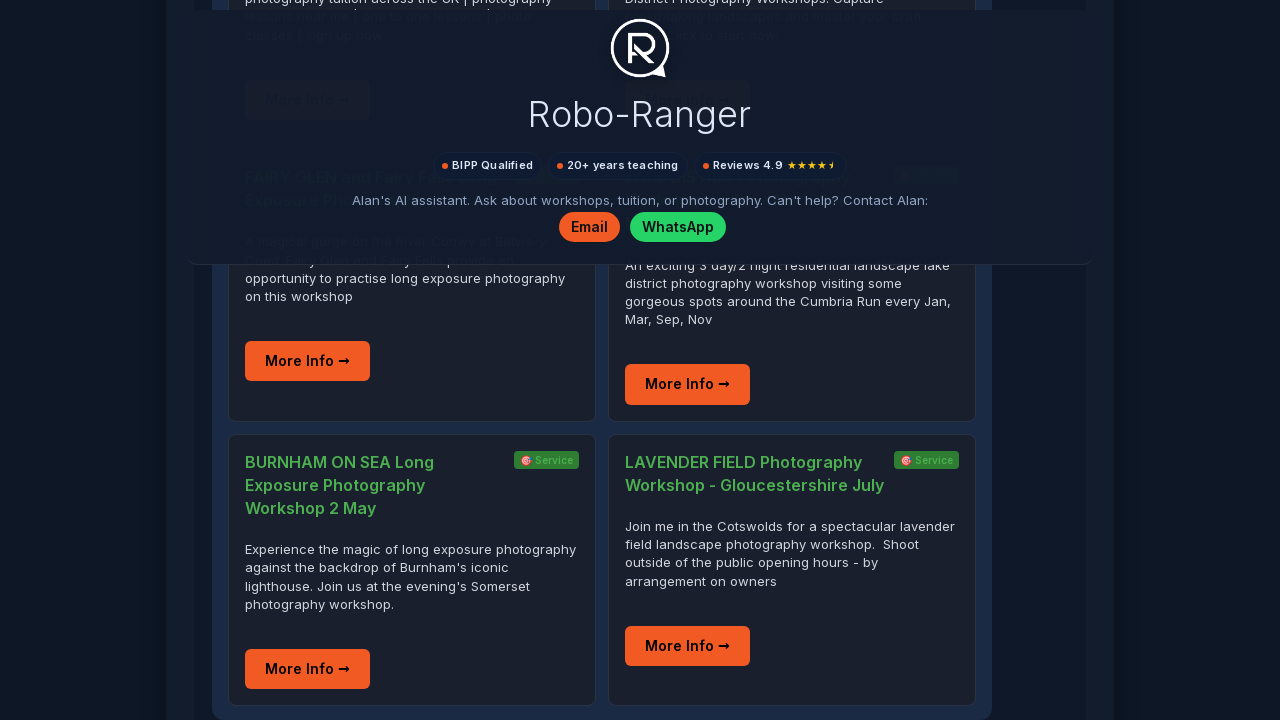